Tests an event registration form by filling in full name, email, event date, and additional details fields, then submitting the form and verifying a confirmation message appears.

Starting URL: https://training-support.net/webelements/simple-form

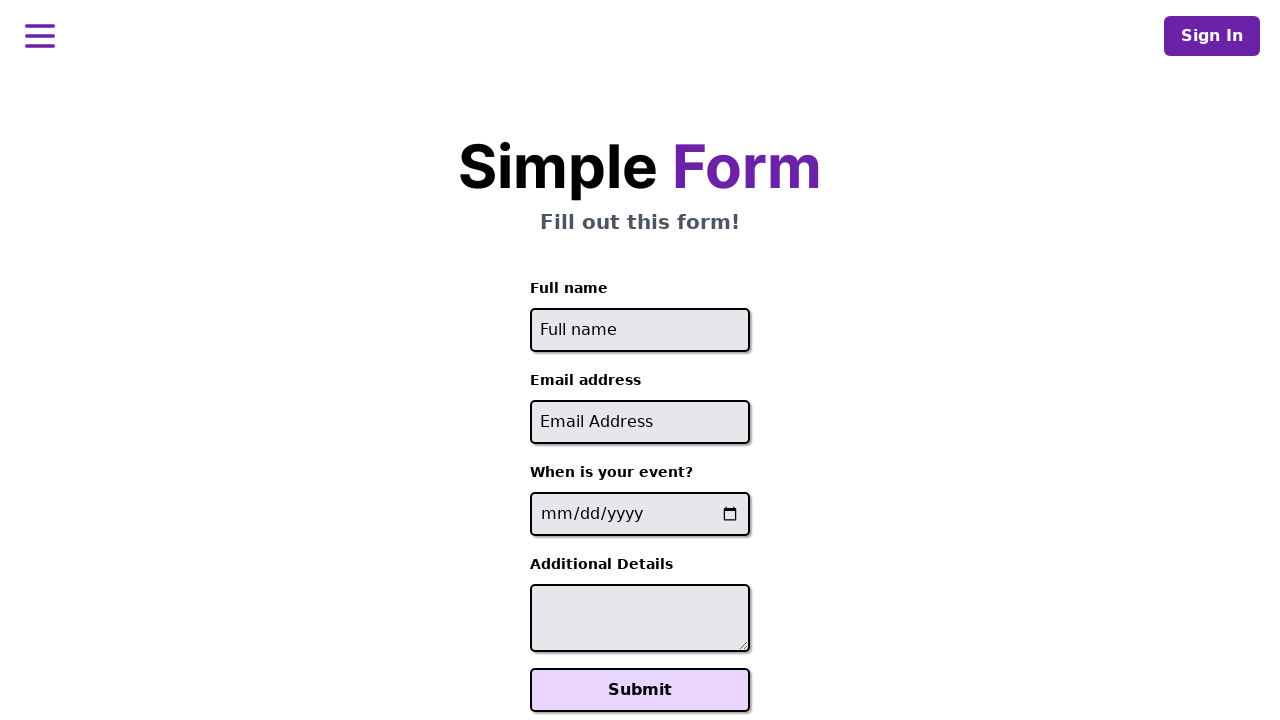

Filled full name field with 'John Anderson' on #full-name
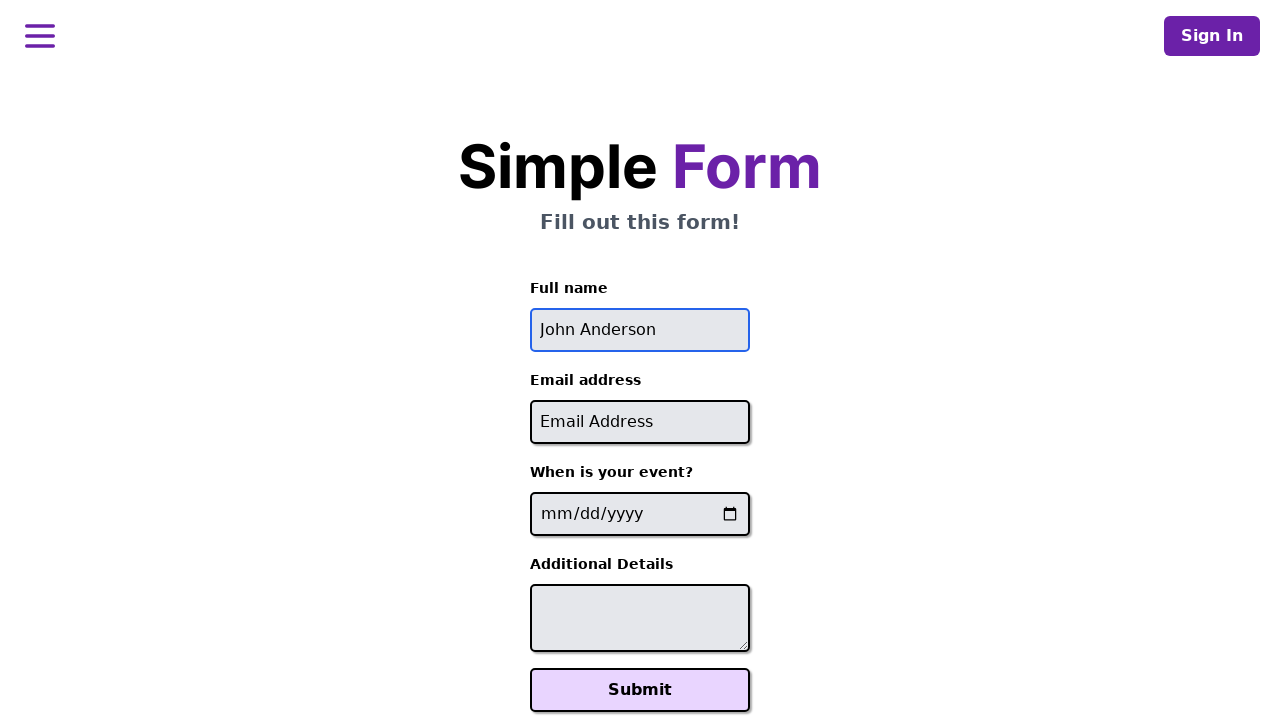

Filled email field with 'john.anderson@testmail.com' on #email
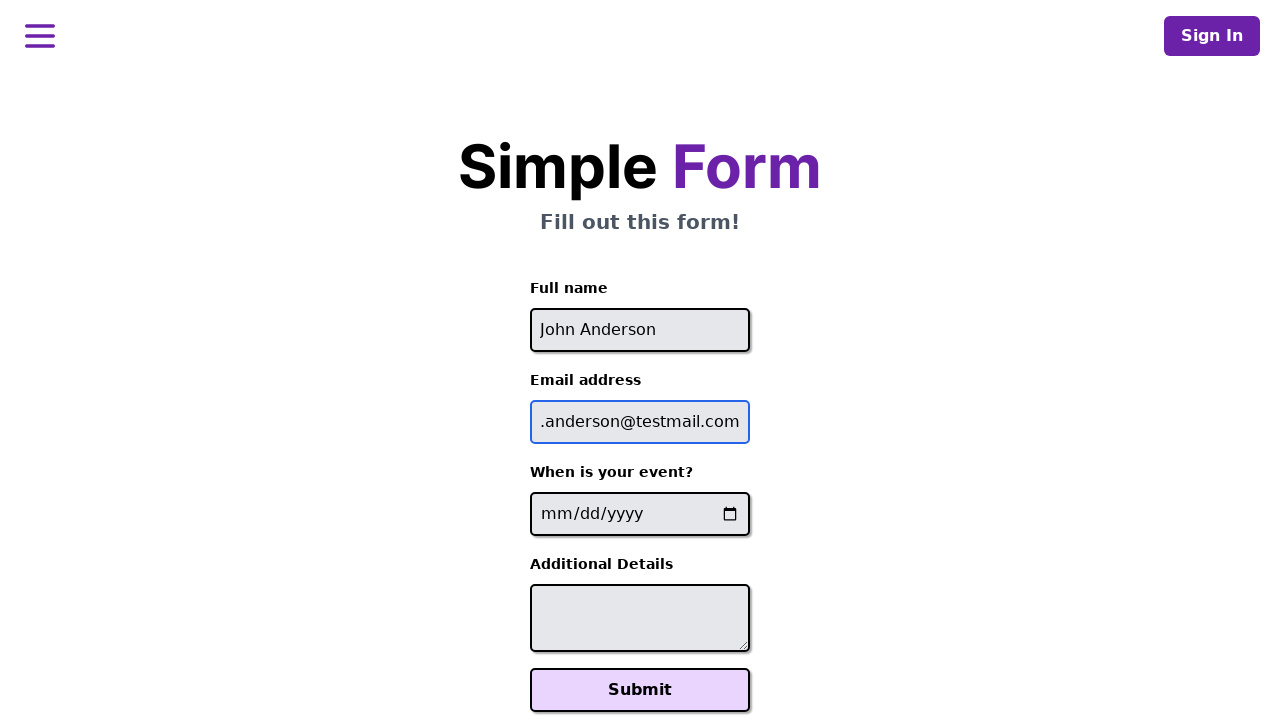

Filled event date field with '2024-06-15' on input[name='event-date']
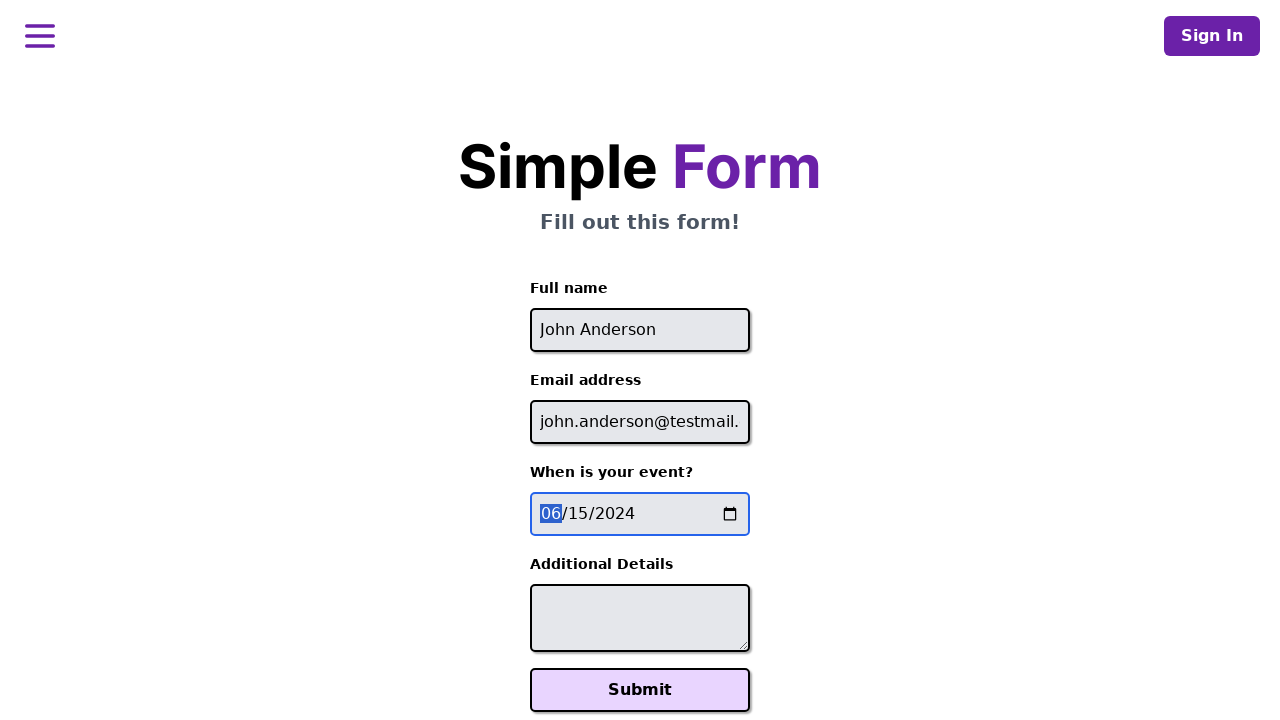

Filled additional details field with reservation request on #additional-details
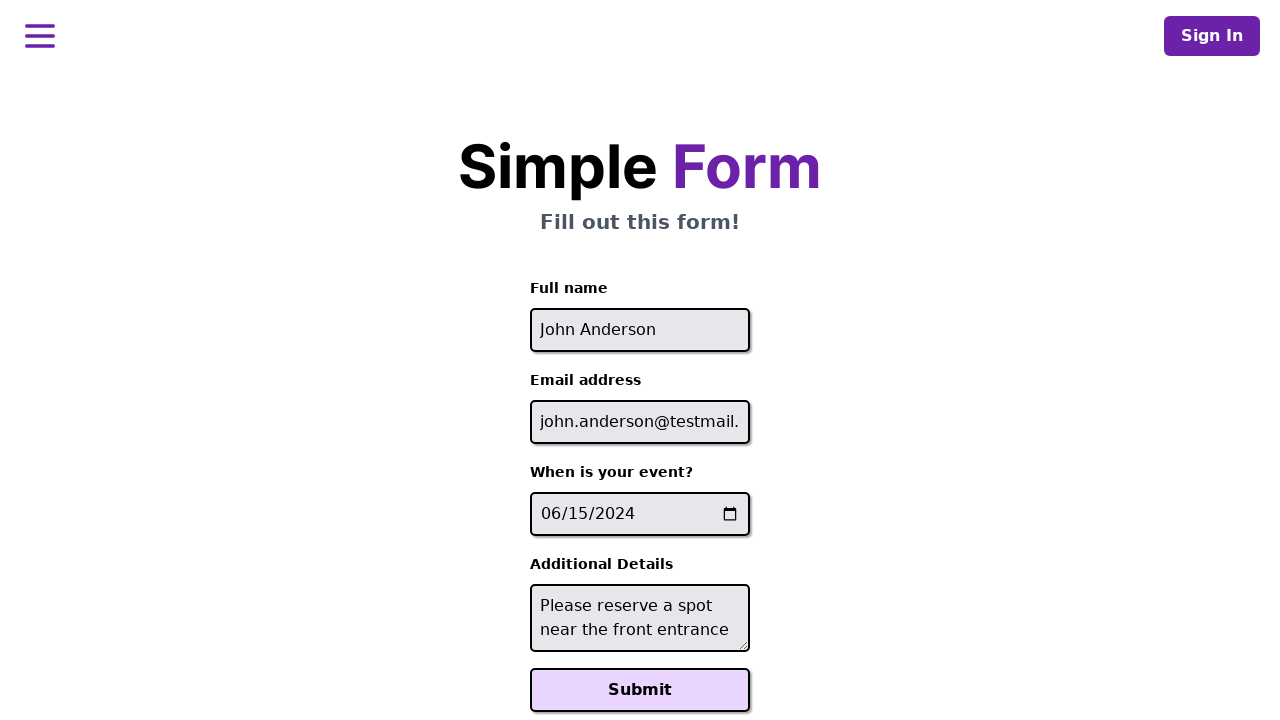

Clicked Submit button to register for event at (640, 690) on xpath=//button[text()='Submit']
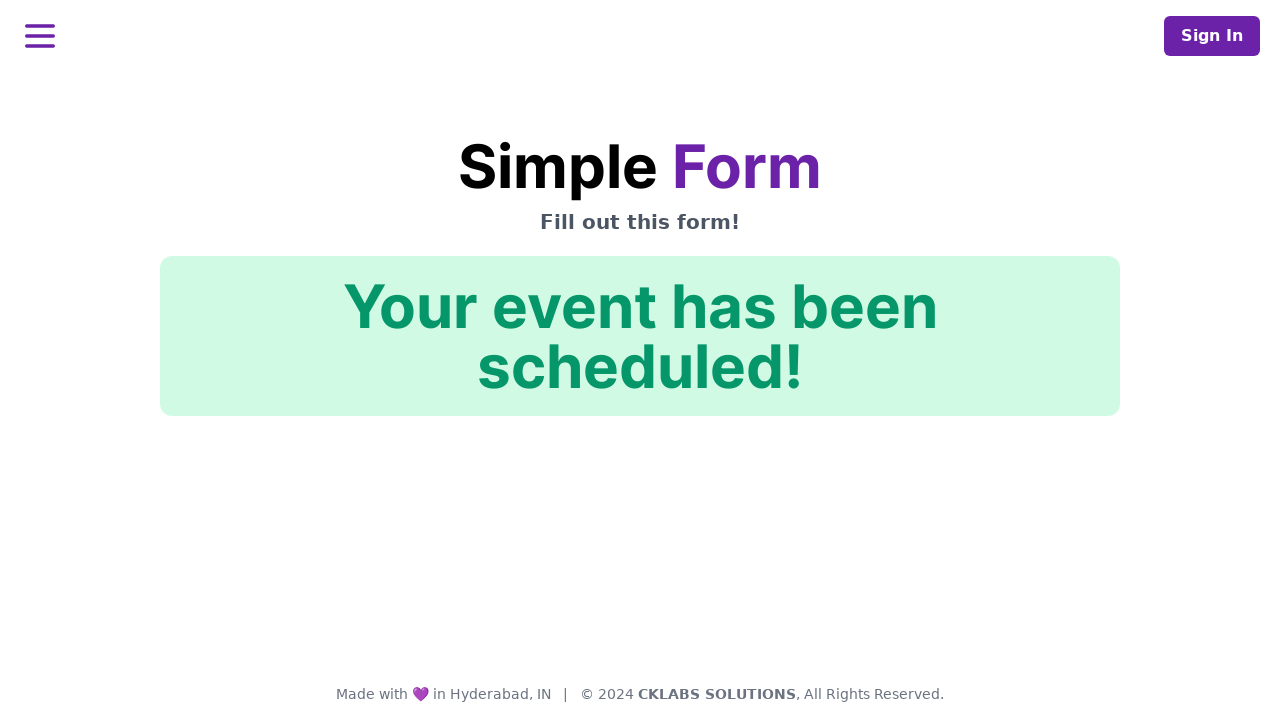

Confirmation message element loaded
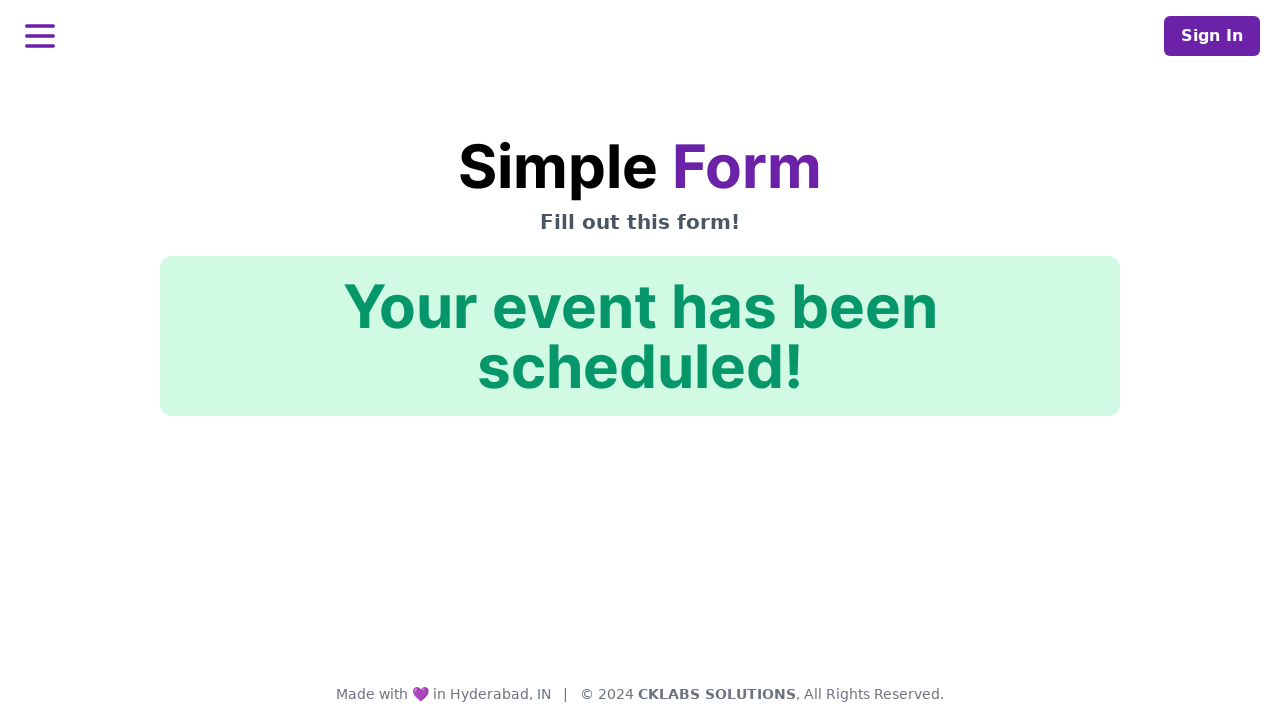

Verified confirmation message displays 'Your event has been scheduled!'
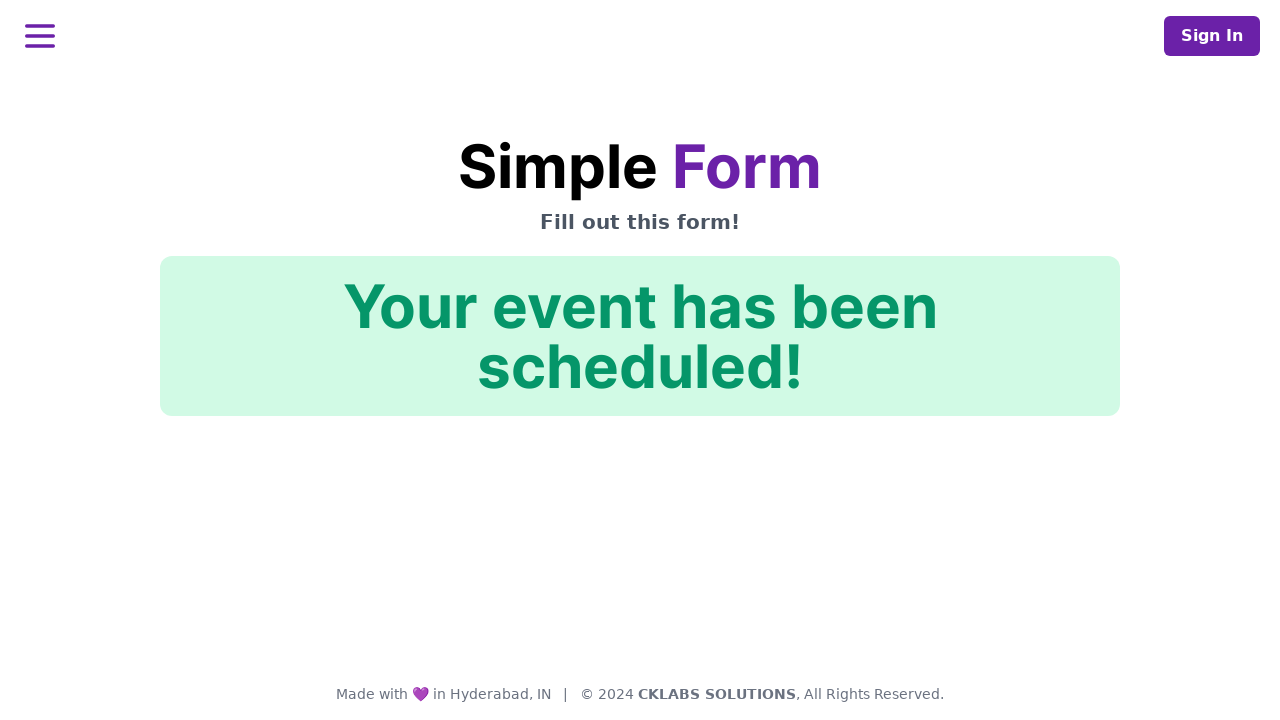

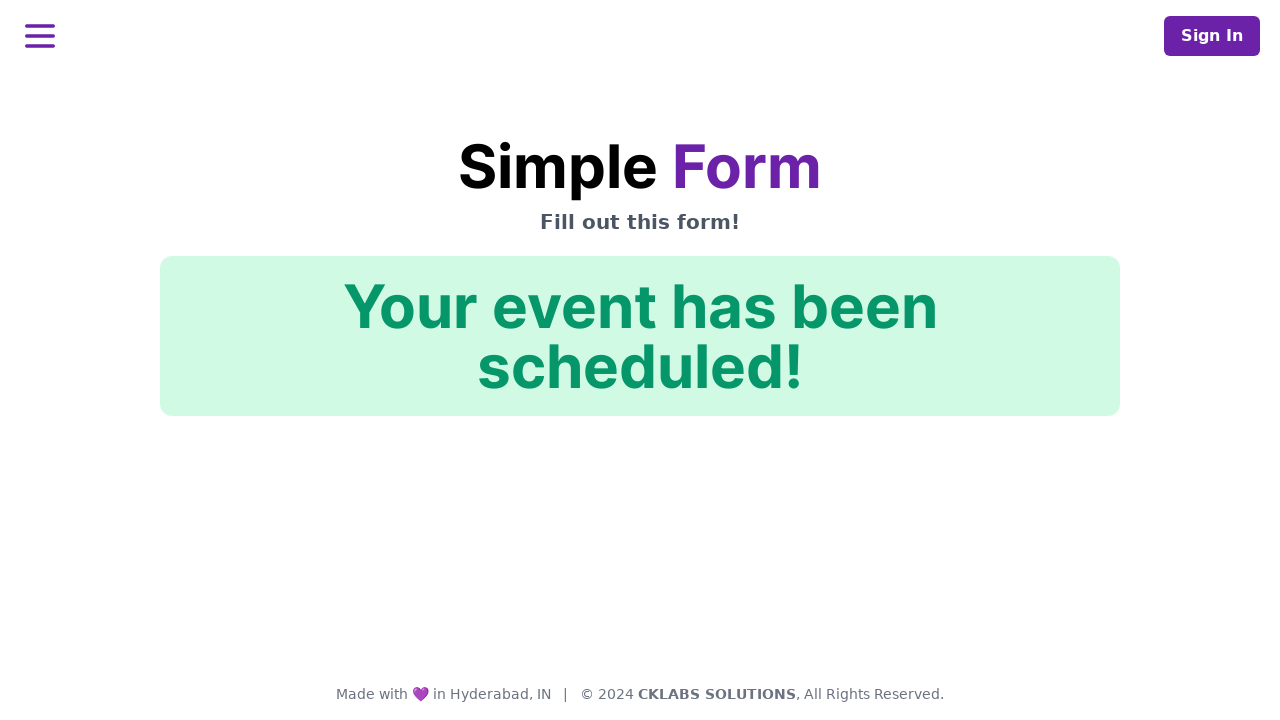